Tests adding the same product twice to the cart and verifies the cart count updates to 2

Starting URL: https://atid.store/product/anchor-bracelet/

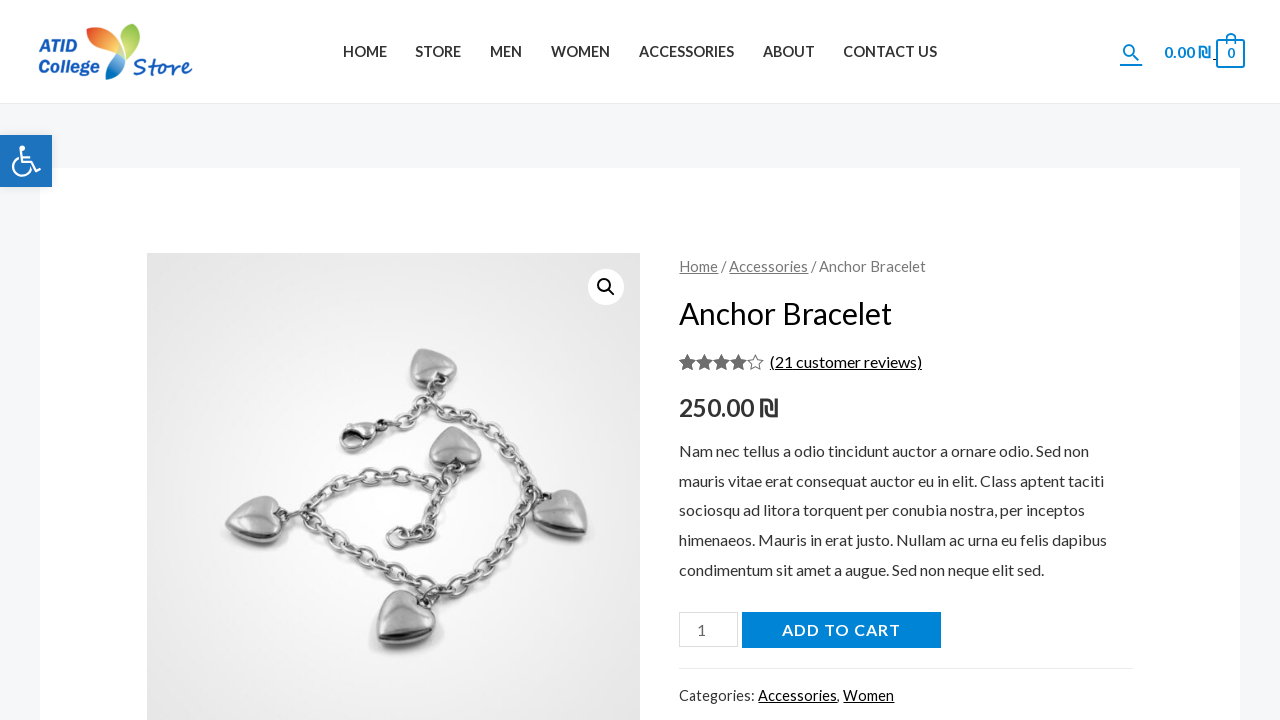

Clicked add to cart button for the first time at (841, 630) on [name='add-to-cart']
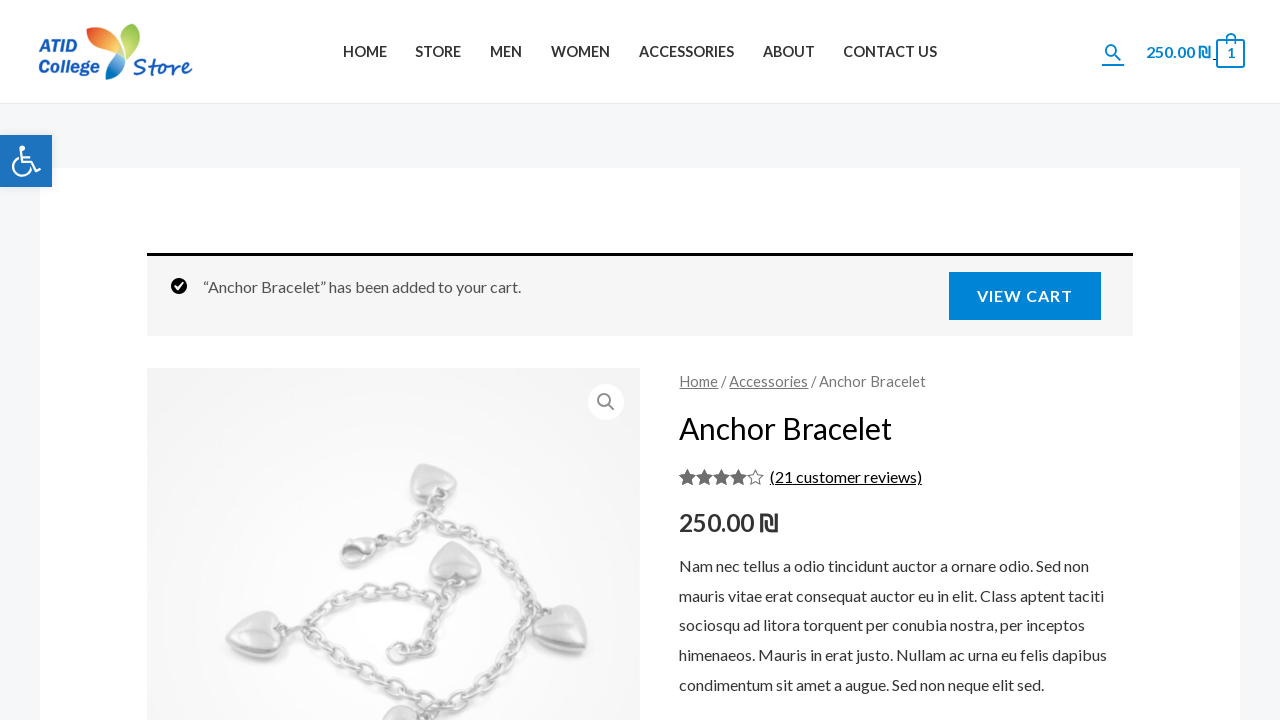

Waited 1 second for cart to update
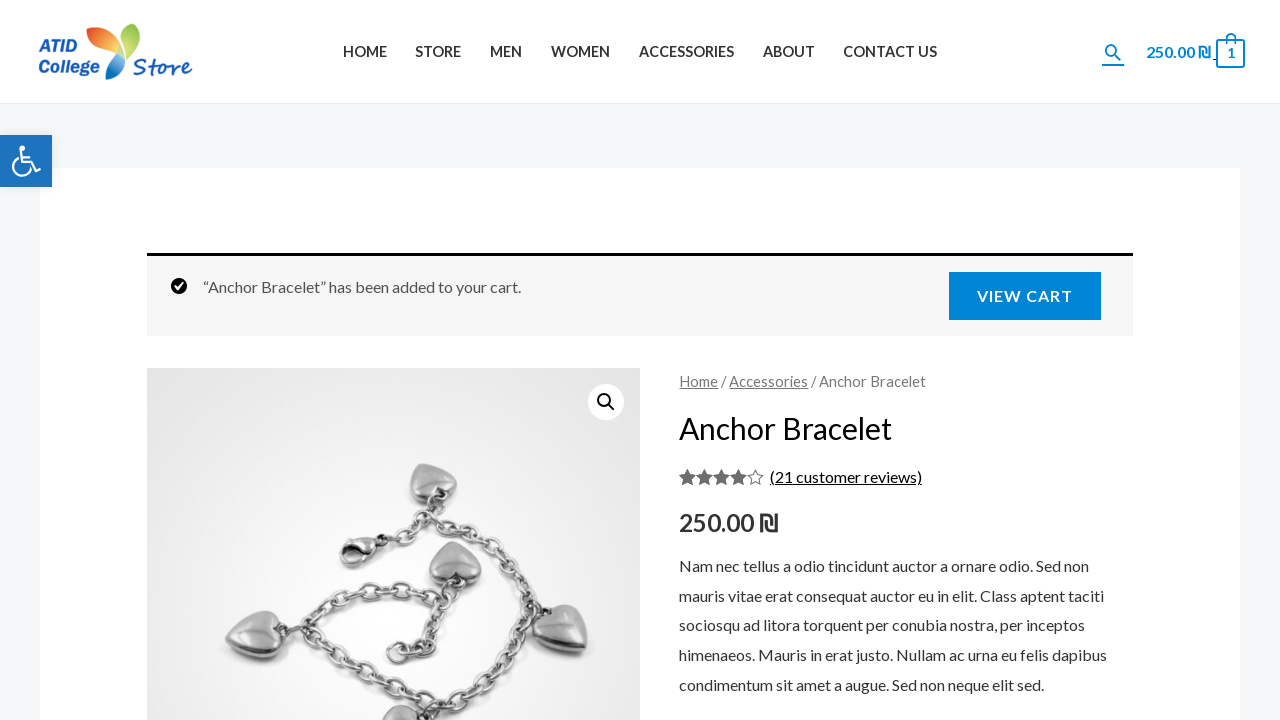

Clicked add to cart button for the second time to add the same product at (841, 360) on [name='add-to-cart']
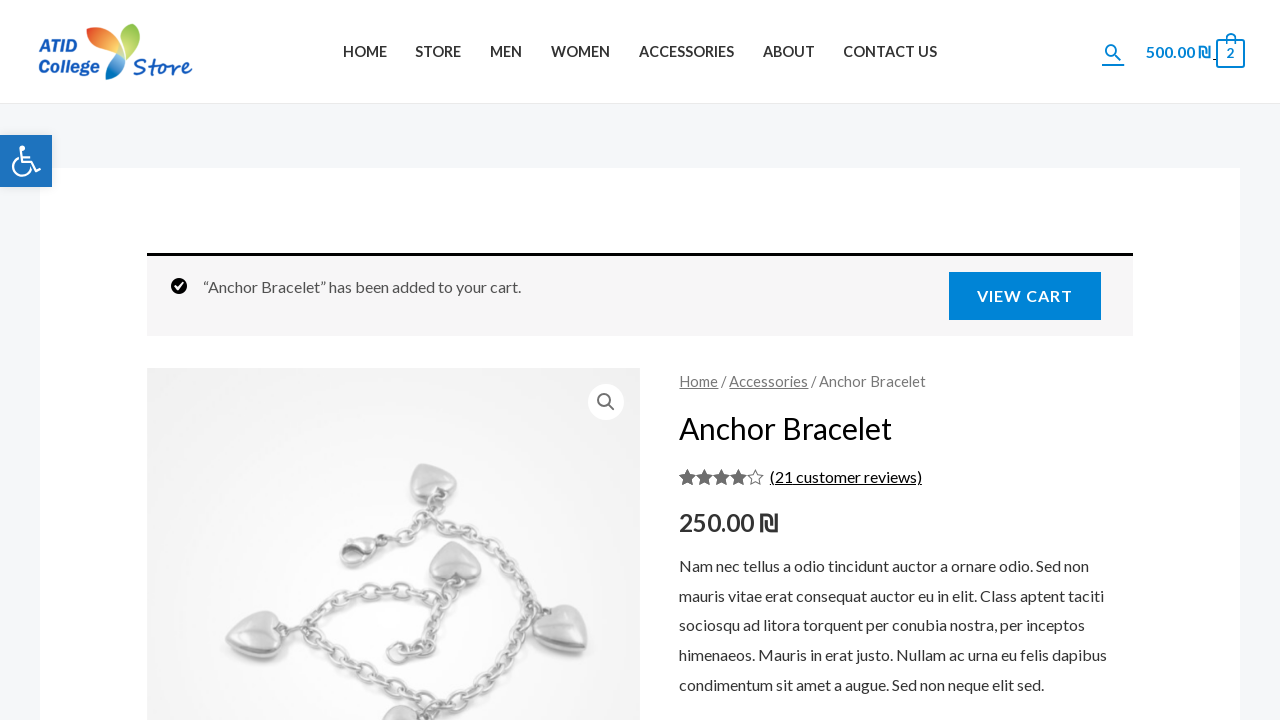

Cart count indicator loaded, verifying cart was updated to 2 items
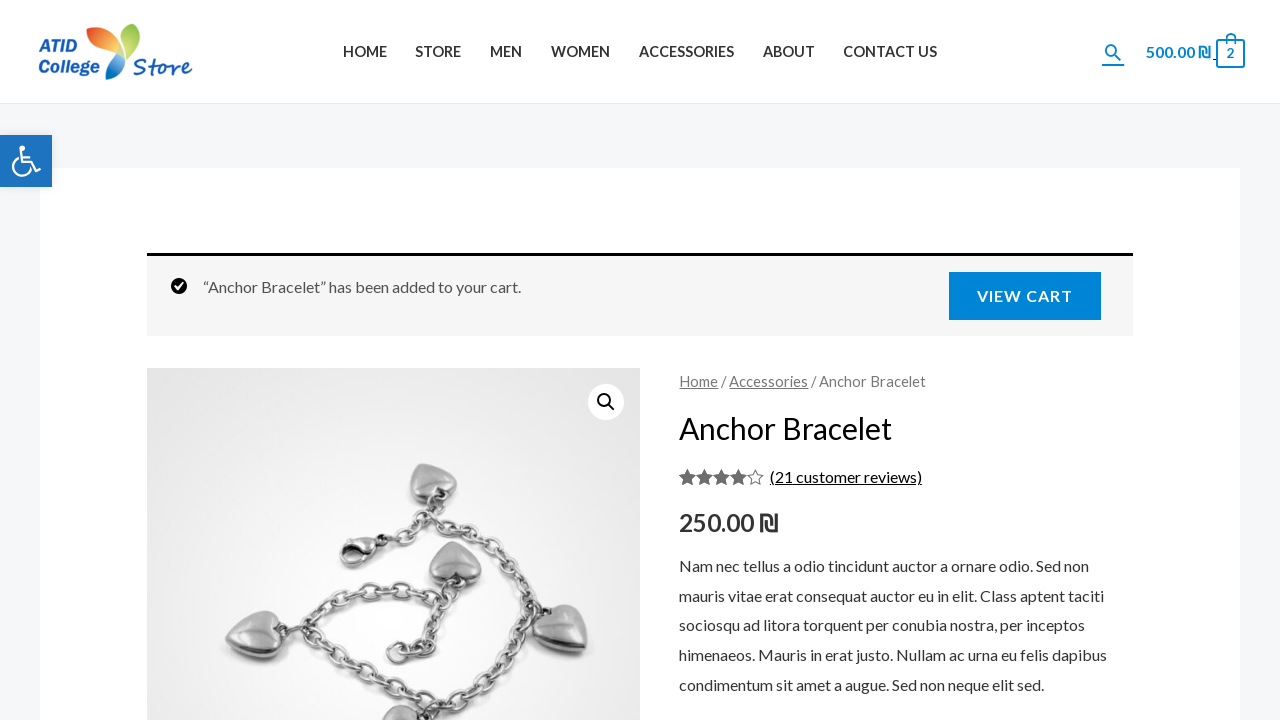

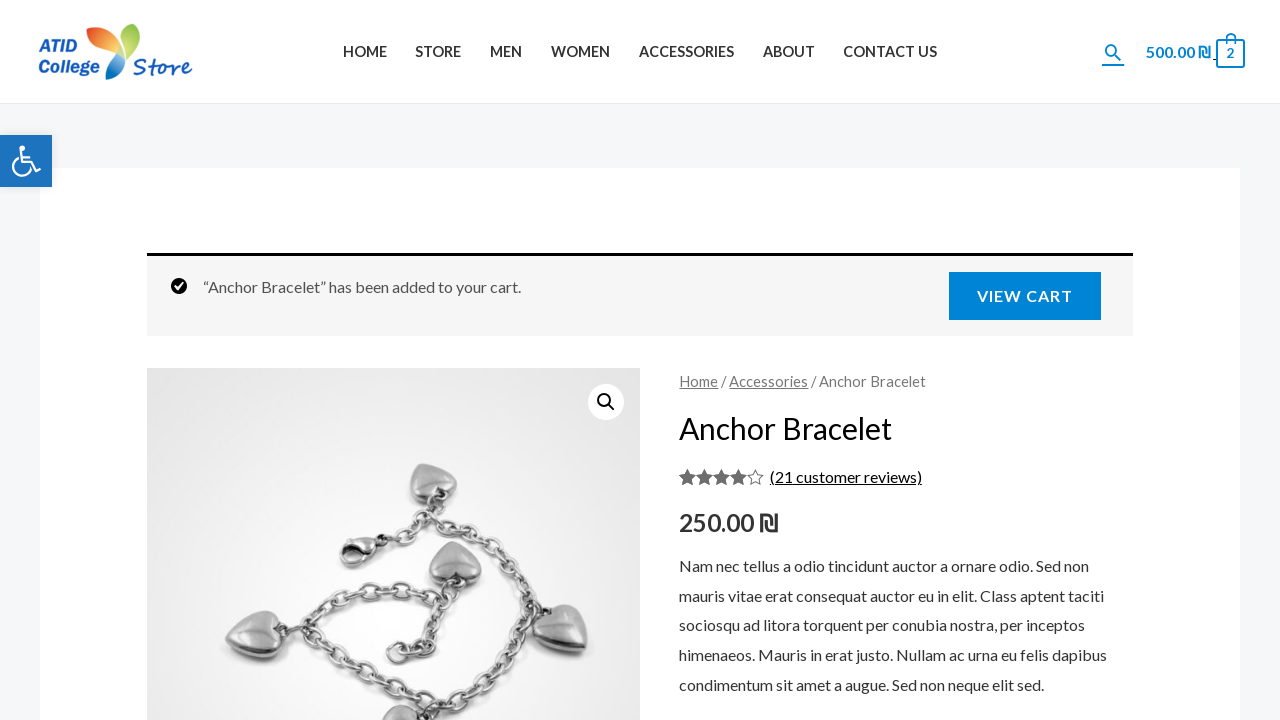